Tests the behavior of the password field when only whitespace characters are entered.

Starting URL: https://practice.qabrains.com/registration

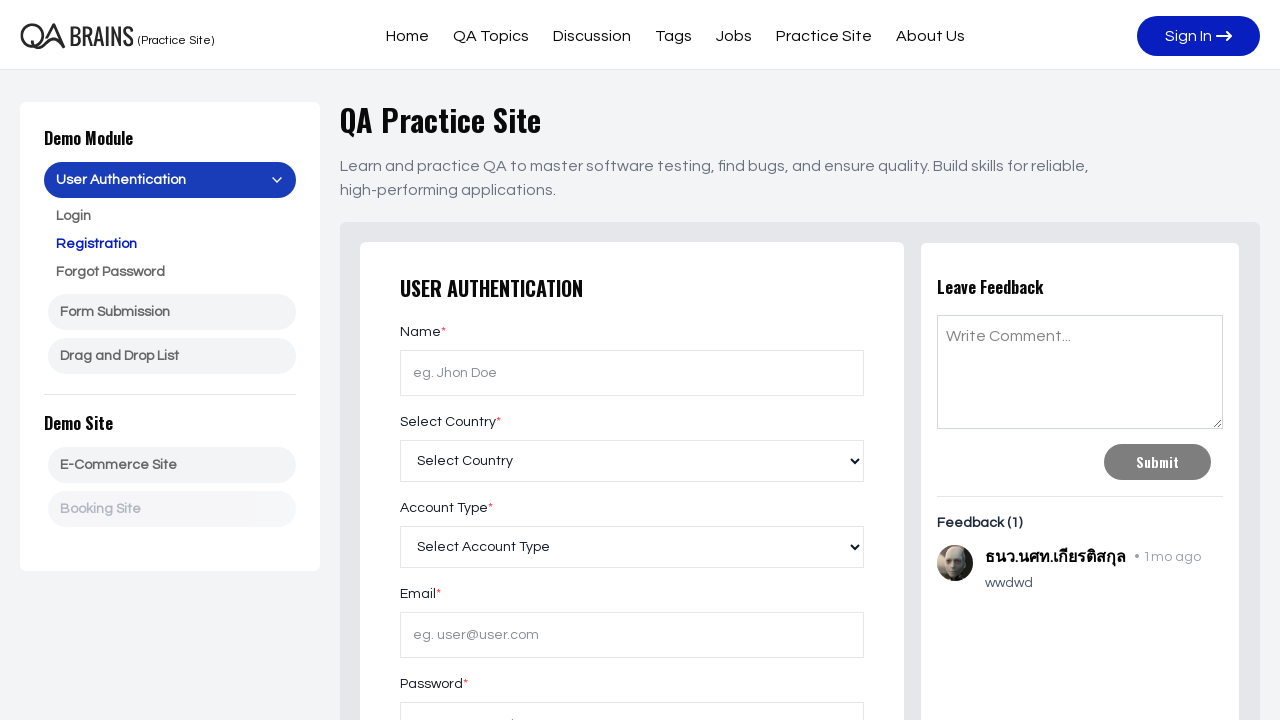

Waited for page to load (3 seconds)
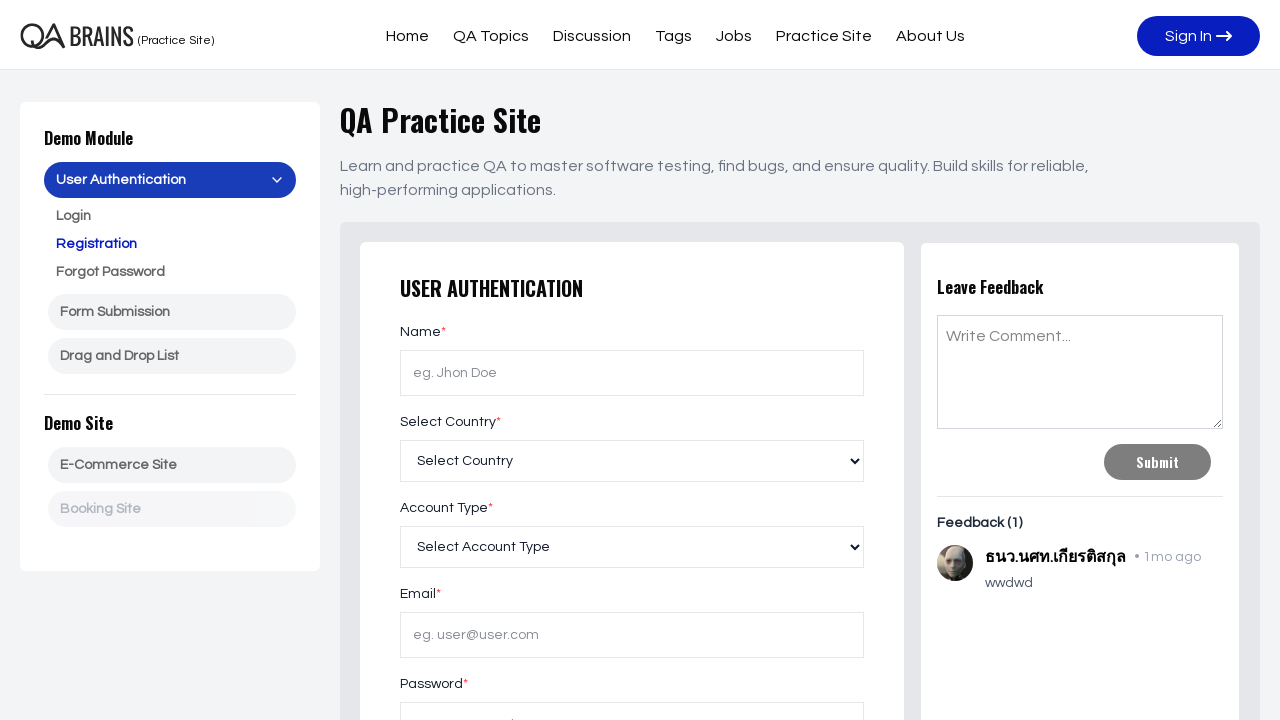

Located password input field
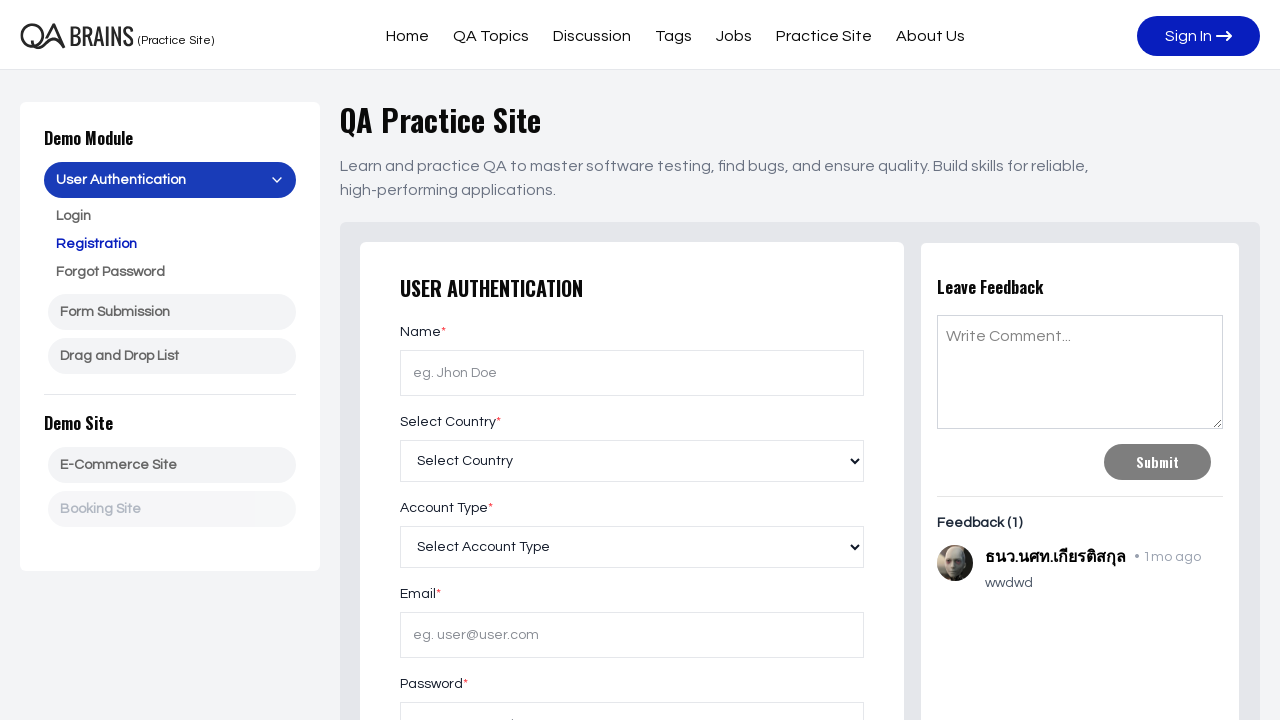

Filled password field with only whitespace characters on xpath=//input[@id='password']
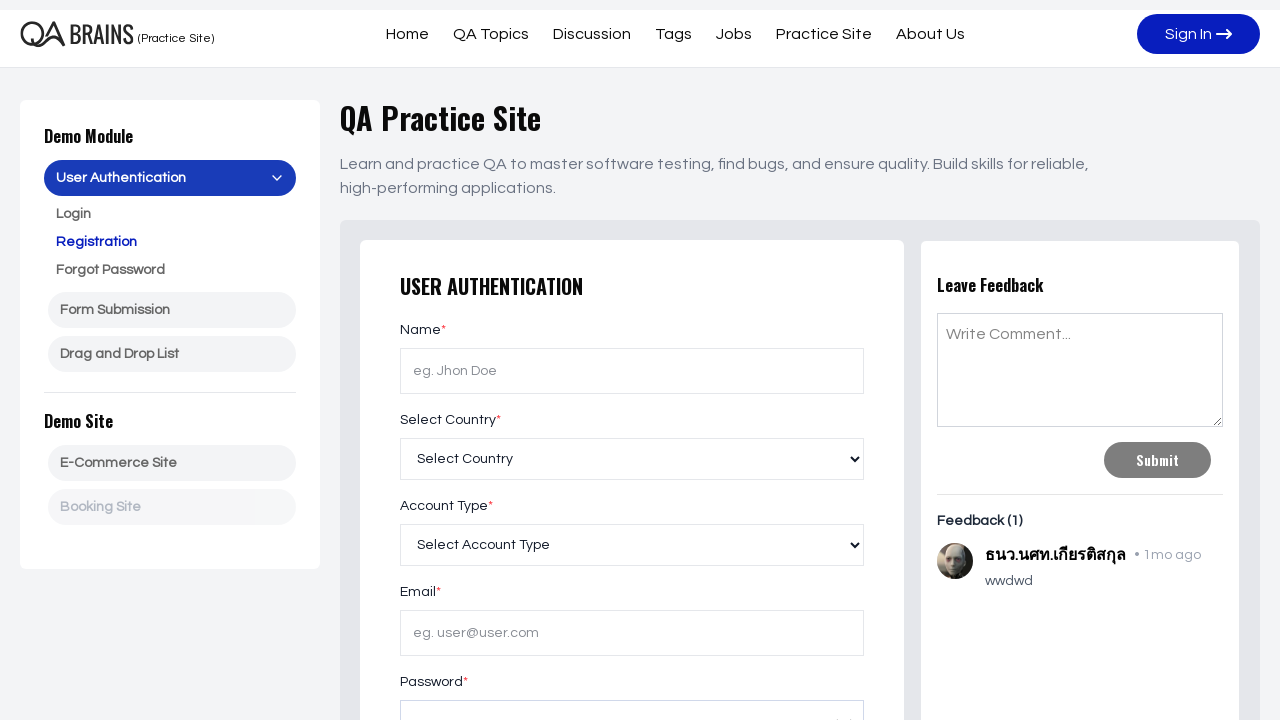

Waited for form to be ready (3 seconds)
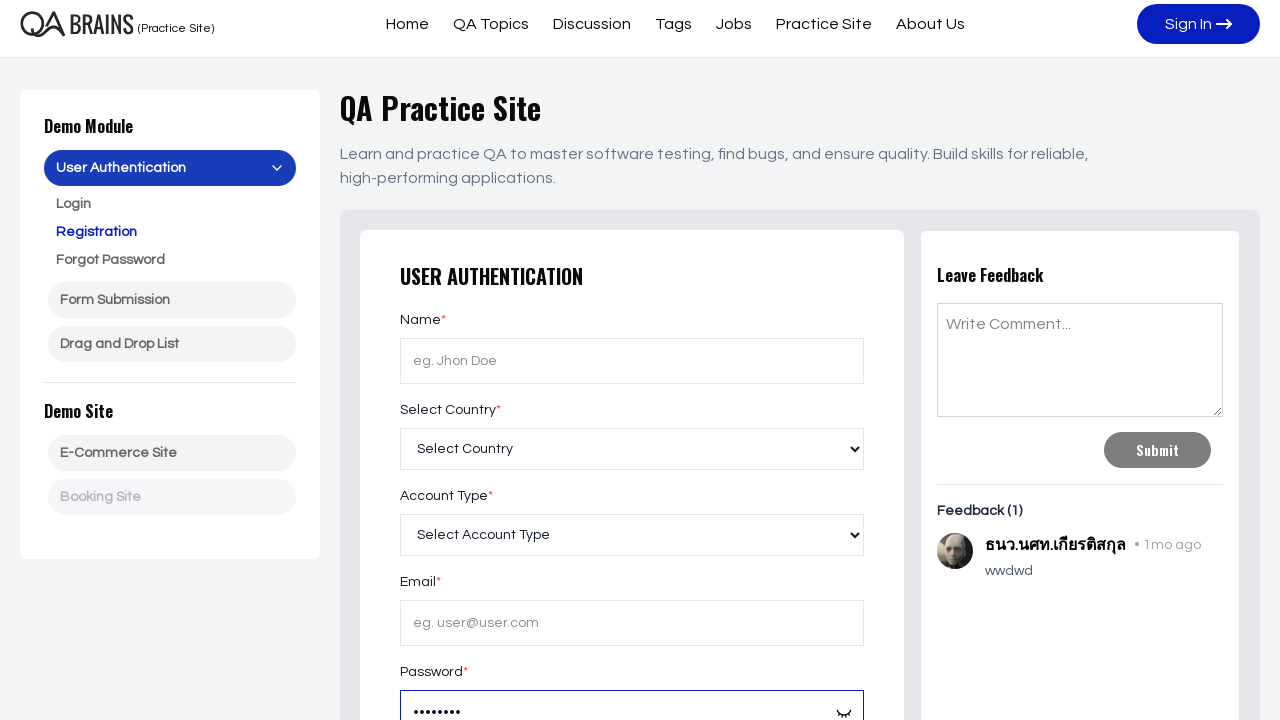

Clicked submit button at (632, 360) on xpath=//button[@type='submit']
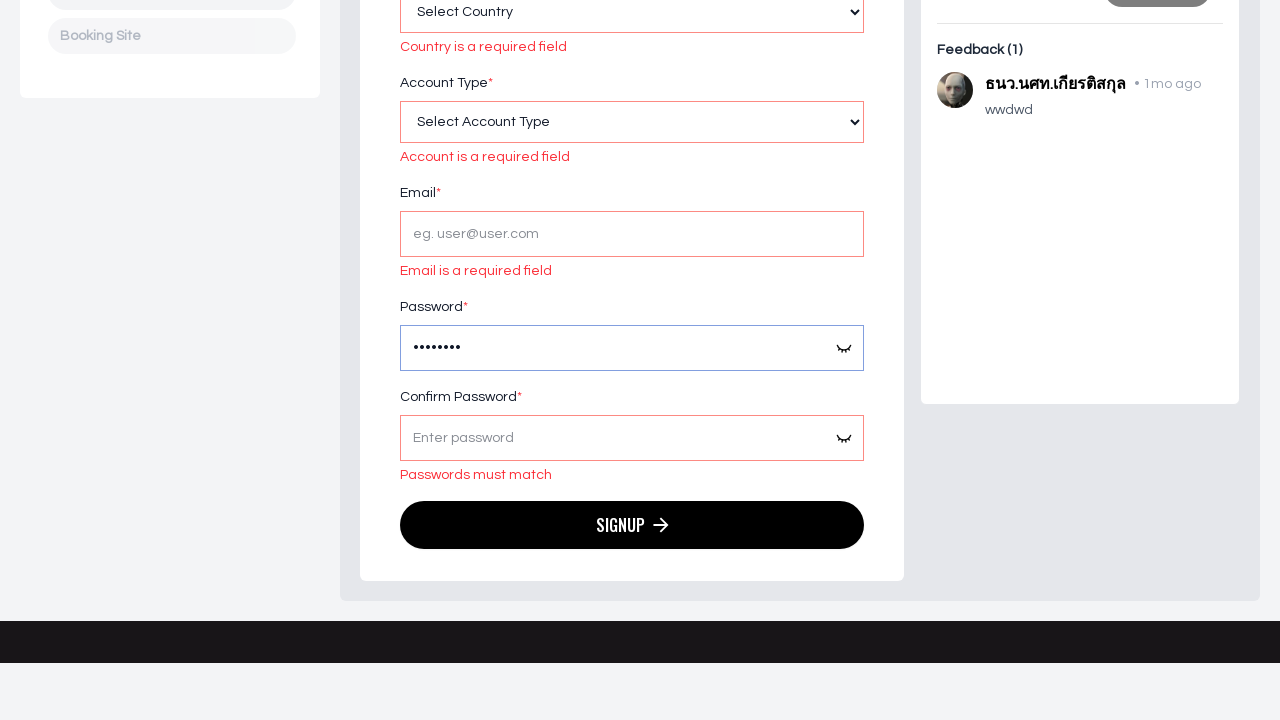

Retrieved password input field value
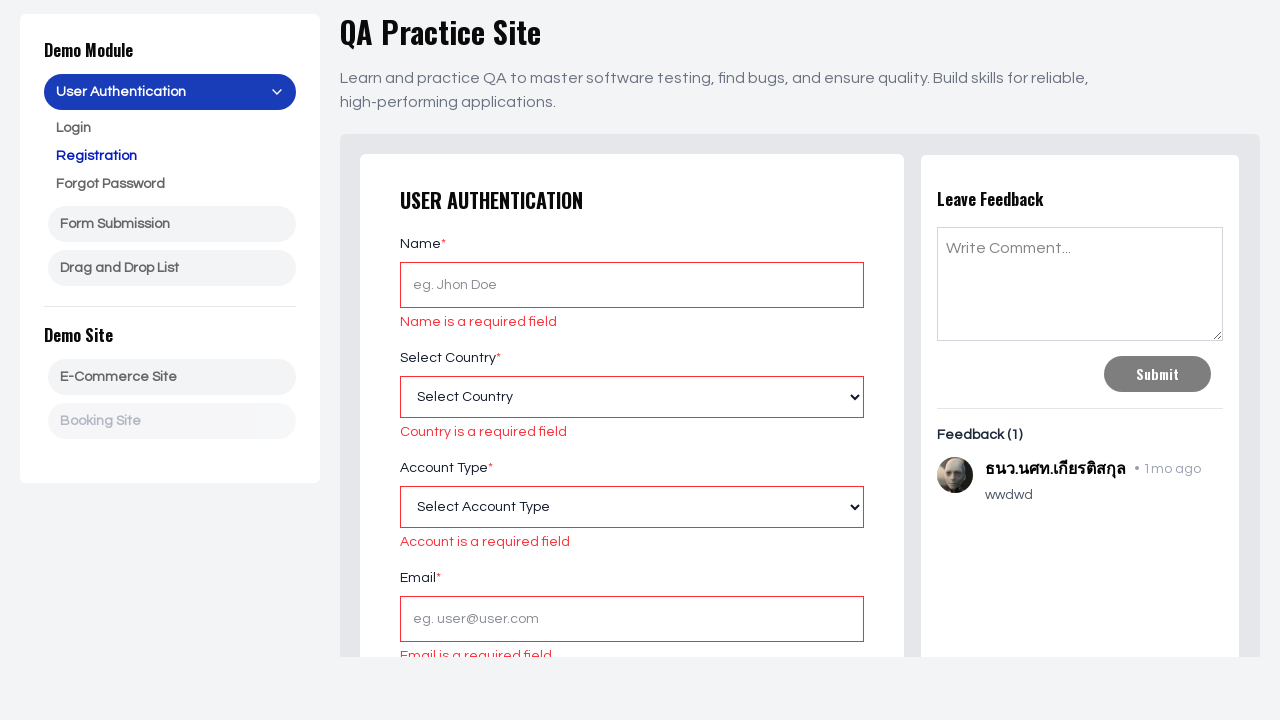

Asserted that password field contains only whitespace characters
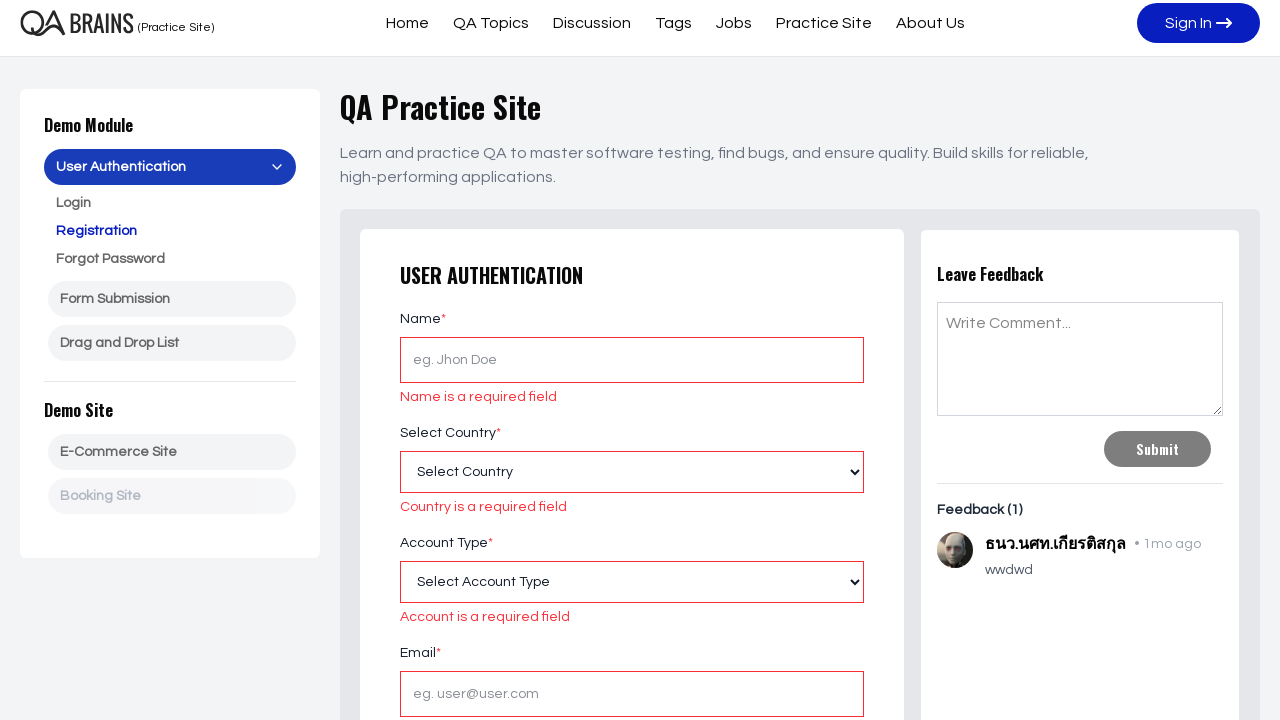

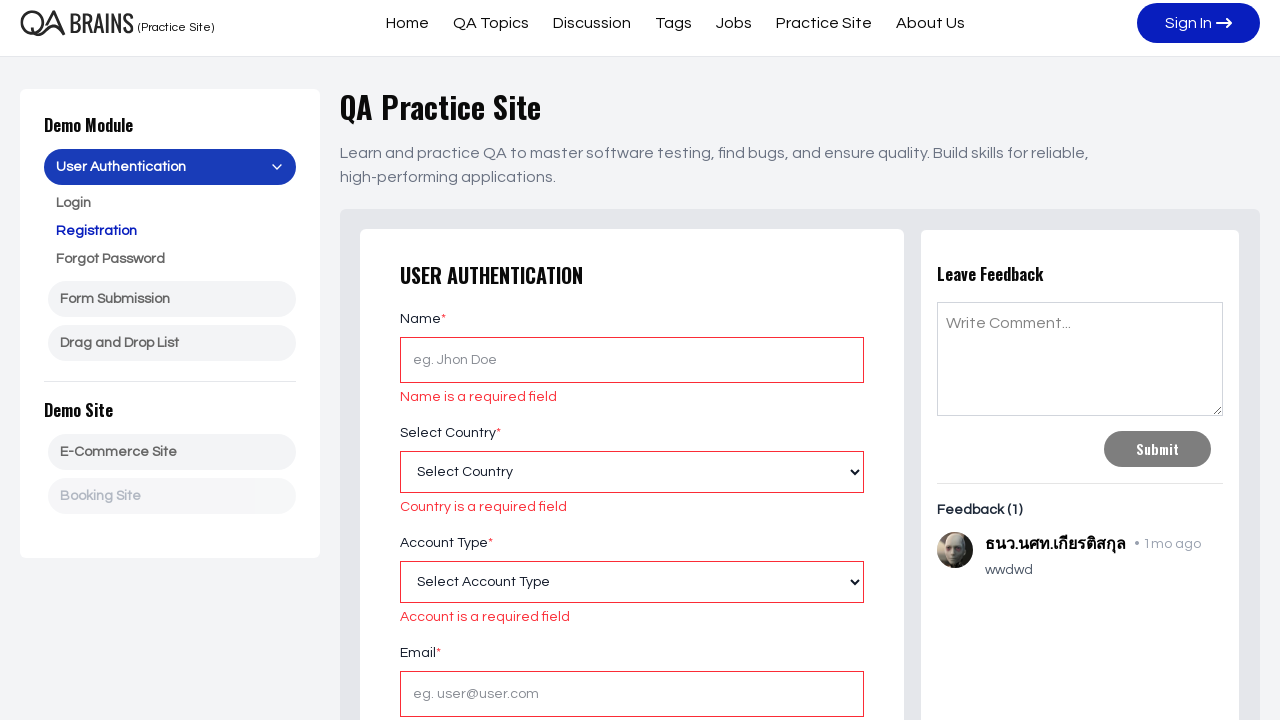